Automates adding 5 new rows to a dynamic table by clicking Add New button, filling in name, department and phone fields, and confirming each addition

Starting URL: https://www.tutorialrepublic.com/snippets/bootstrap/table-with-add-and-delete-row-feature.php

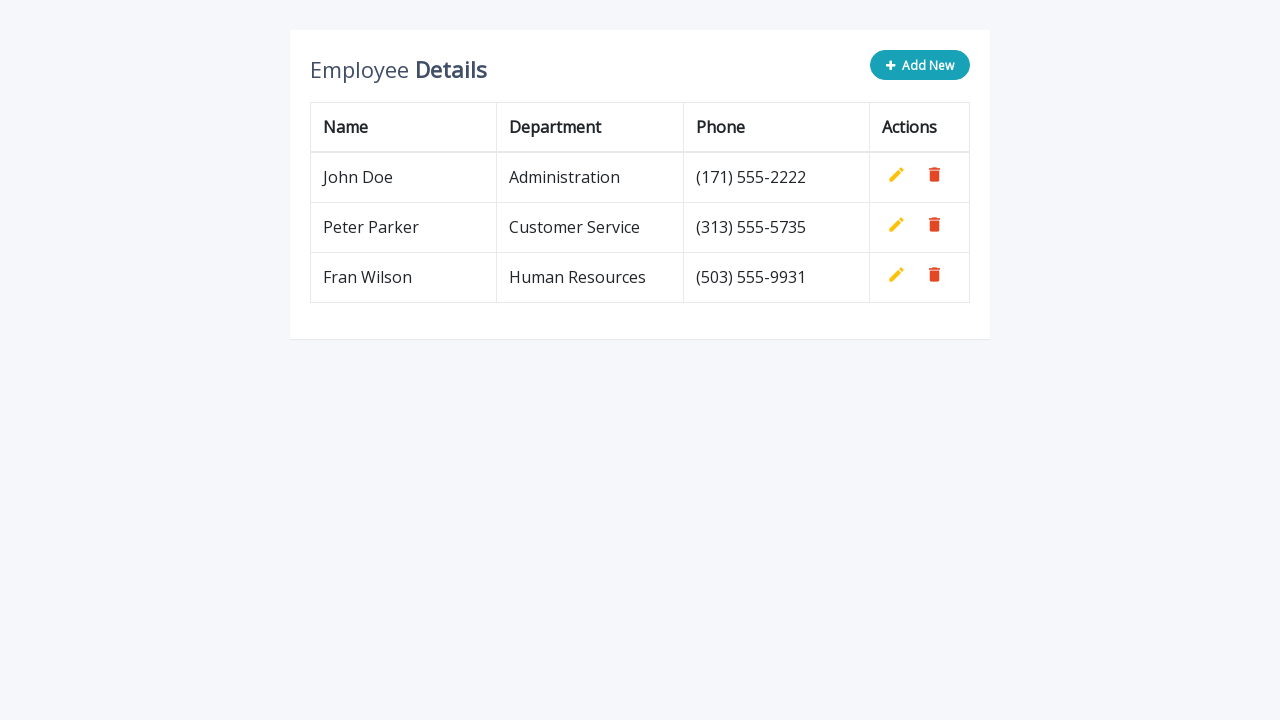

Clicked Add New button to create row 1 at (920, 65) on xpath=//div[@class='col-sm-4']/button
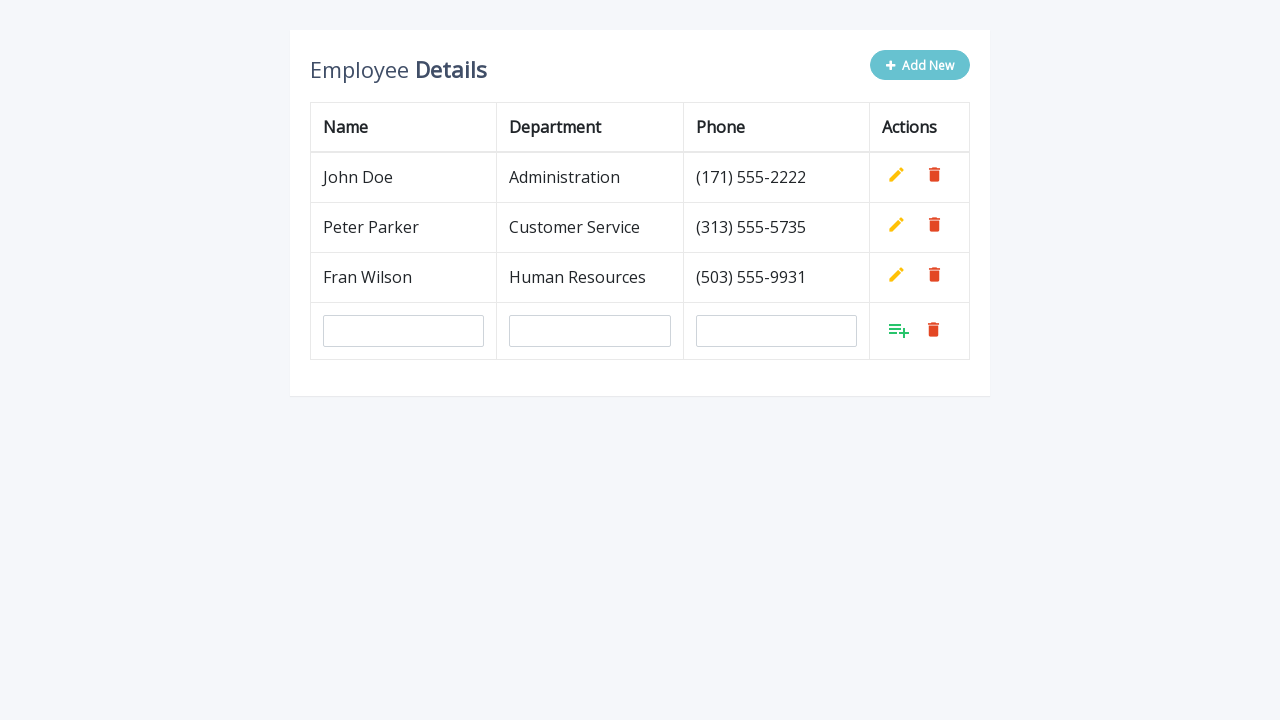

Filled name field with 'Kris Vuj' for row 1 on //input[last()][@id='name']
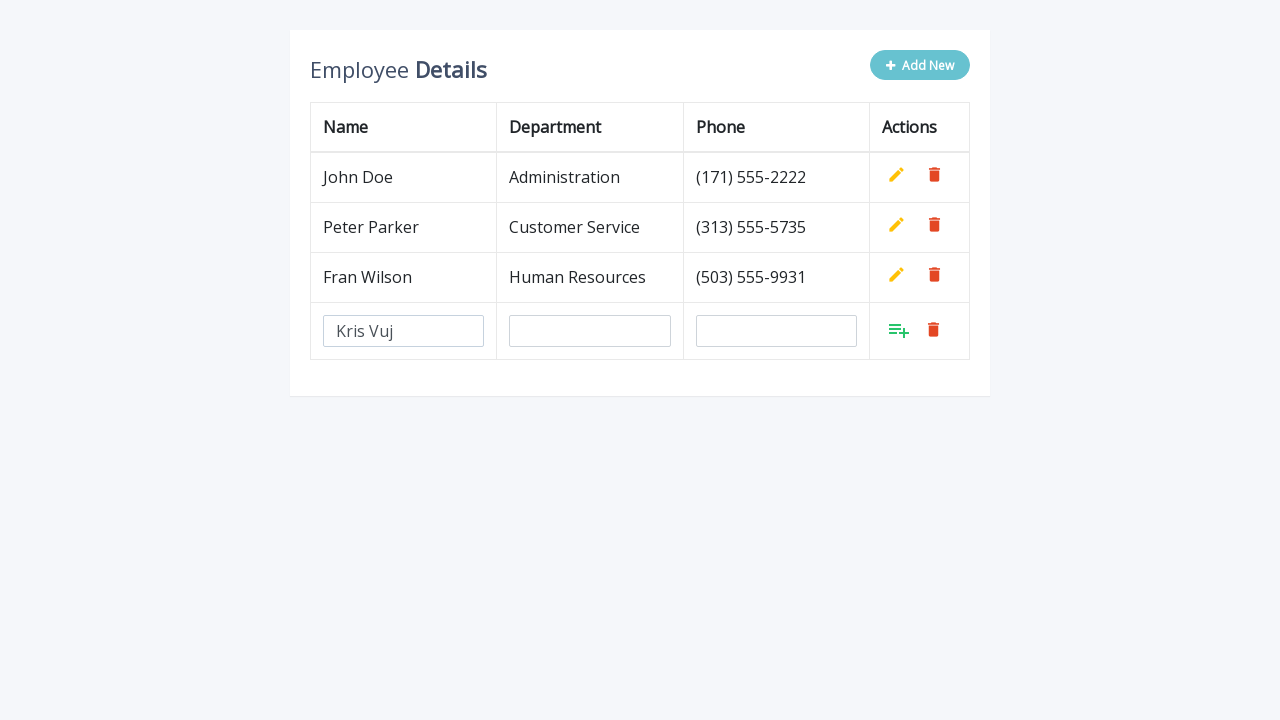

Filled department field with 'QA' for row 1 on //input[contains(@name, 'department')]
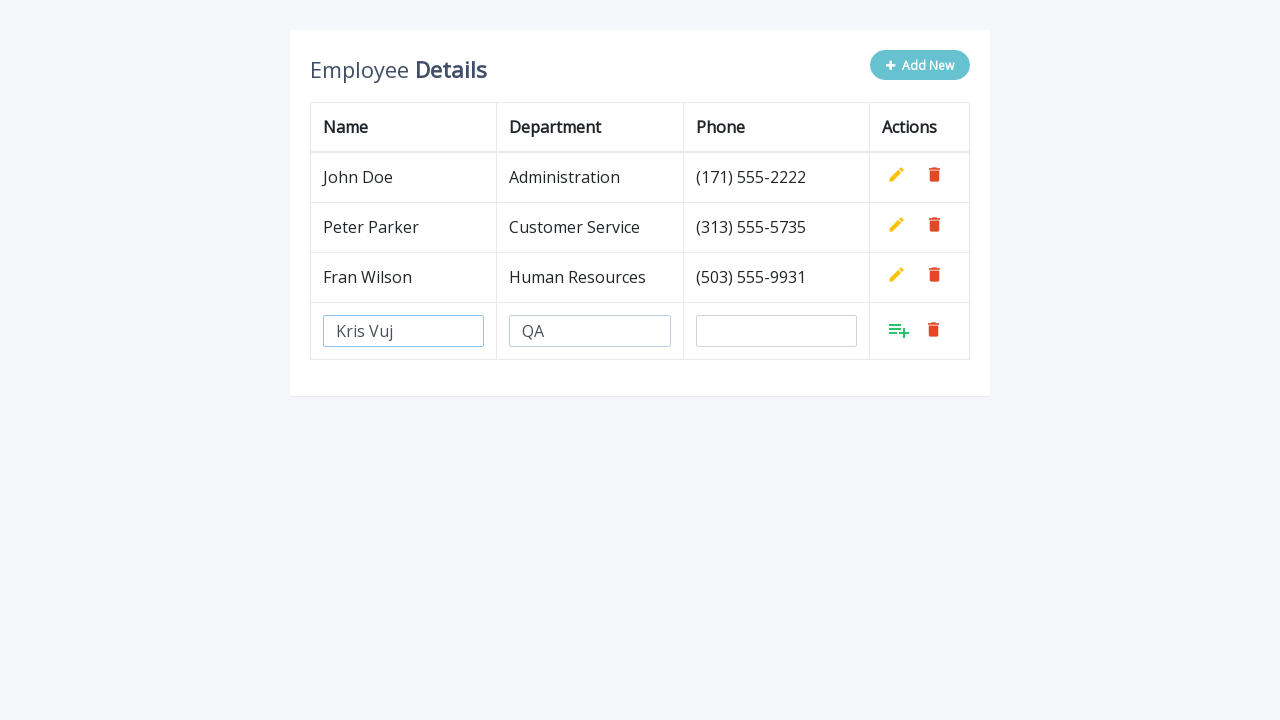

Filled phone field with '(001) 555-1234' for row 1 on //input[contains(@name, 'phone')]
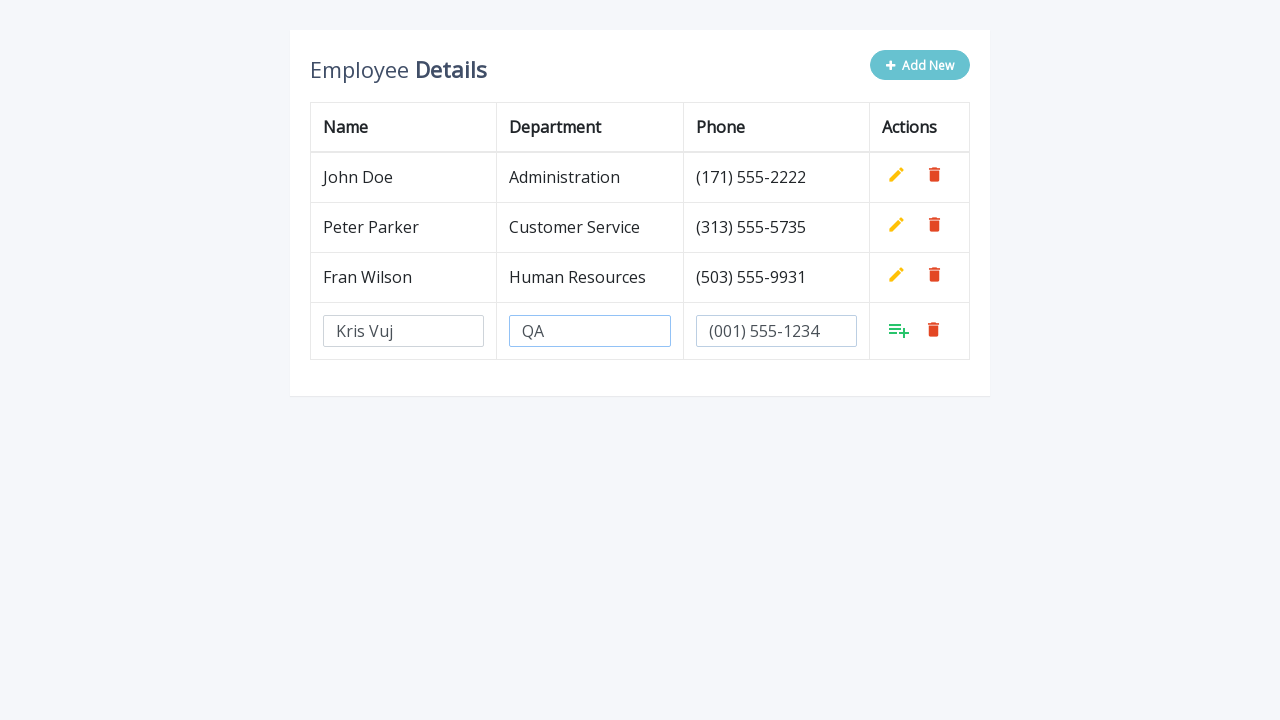

Clicked Add button to confirm row 1 at (899, 330) on xpath=//tr[last()]//a[@class='add']
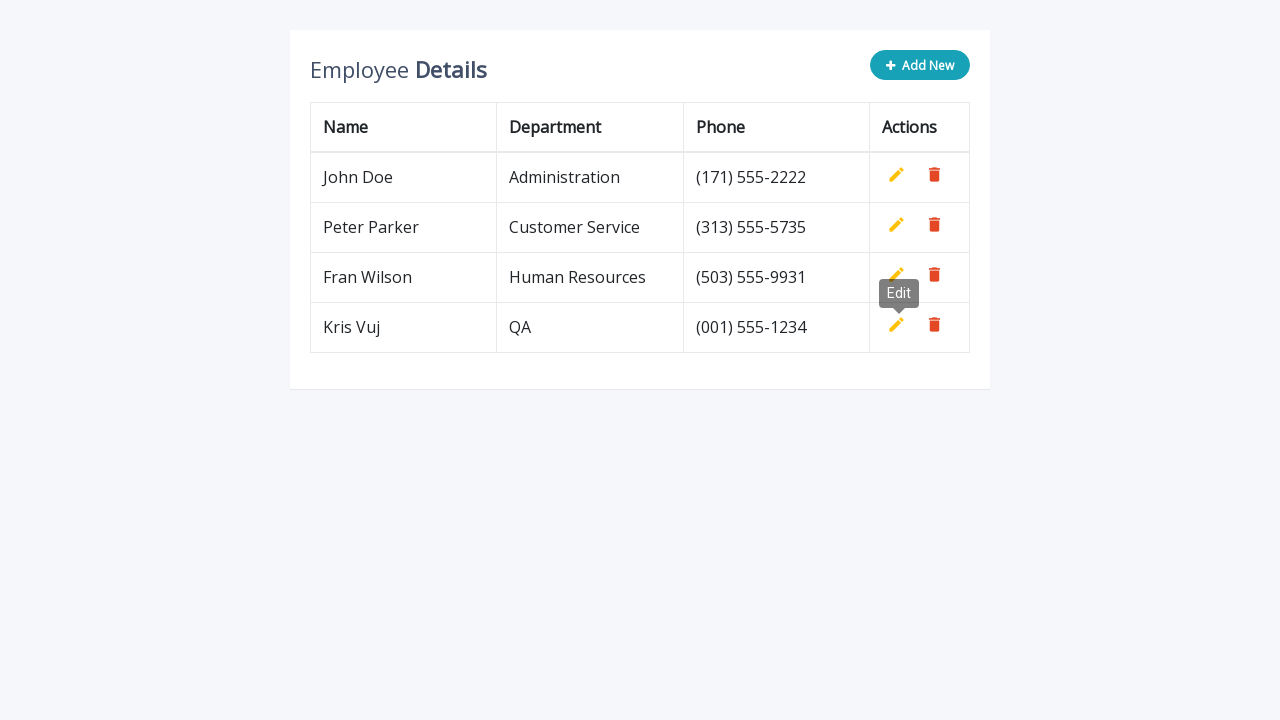

Clicked Add New button to create row 2 at (920, 65) on xpath=//div[@class='col-sm-4']/button
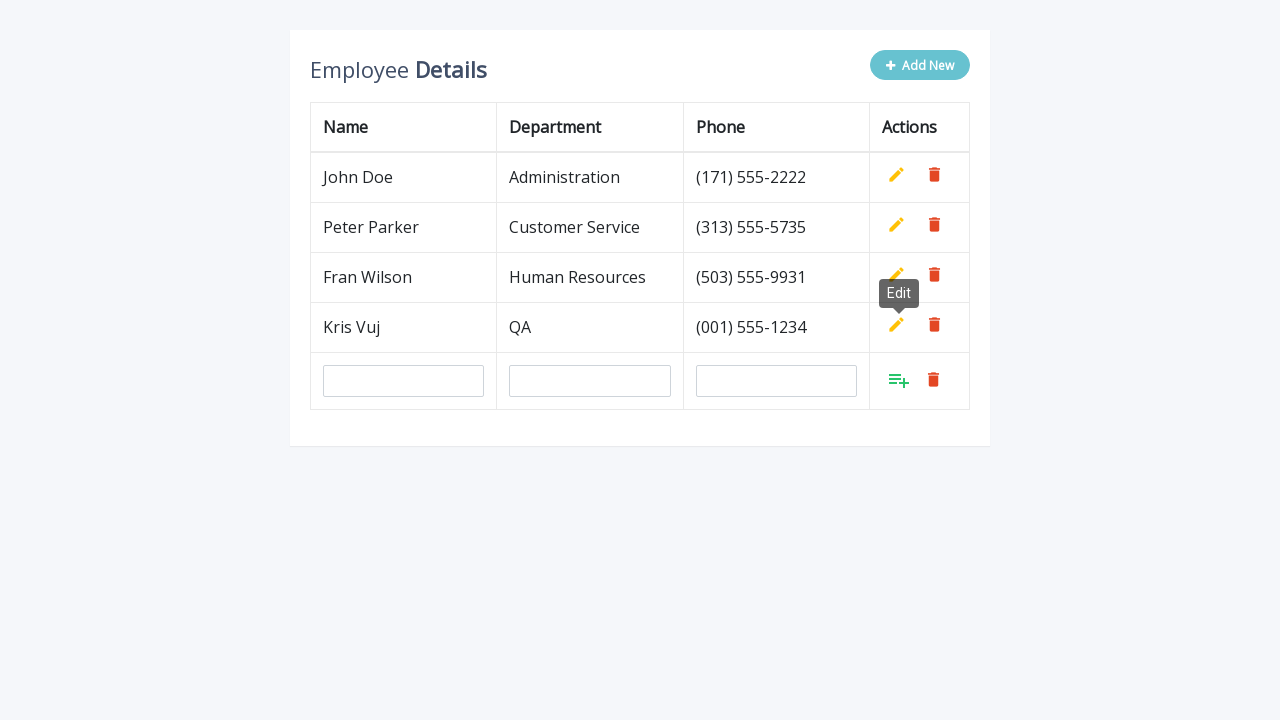

Filled name field with 'Kris Vuj' for row 2 on //input[last()][@id='name']
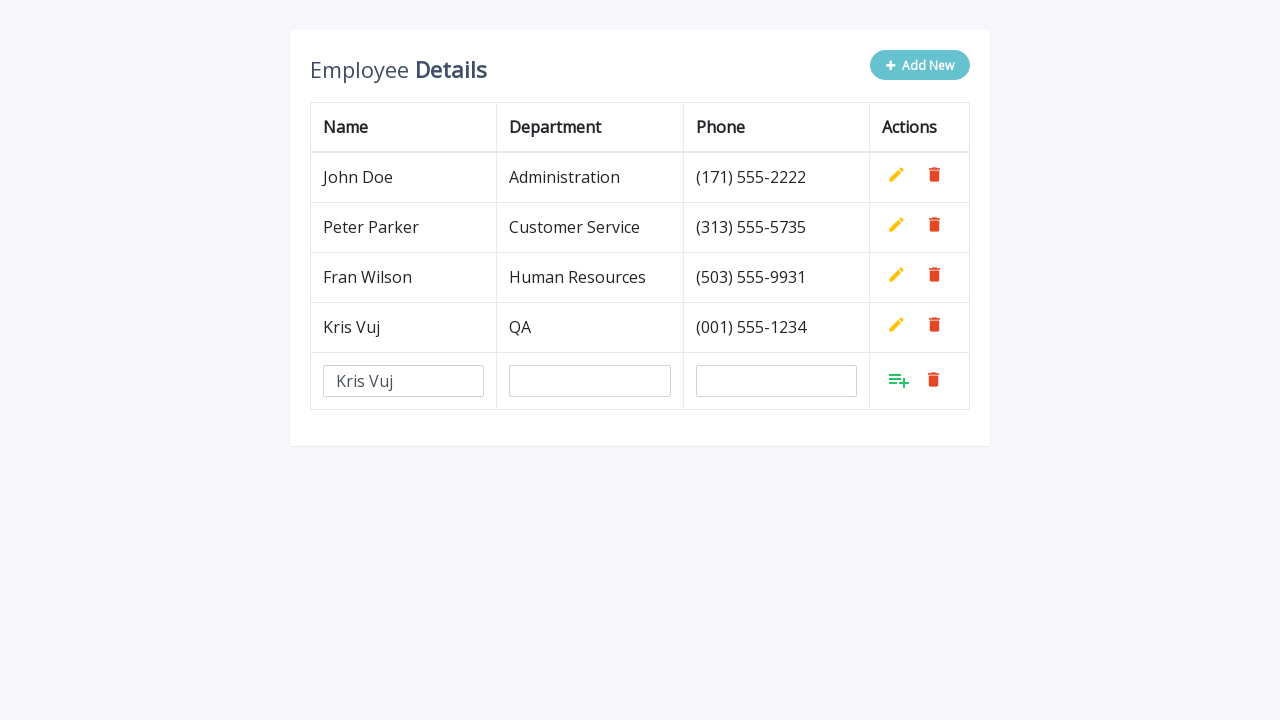

Filled department field with 'QA' for row 2 on //input[contains(@name, 'department')]
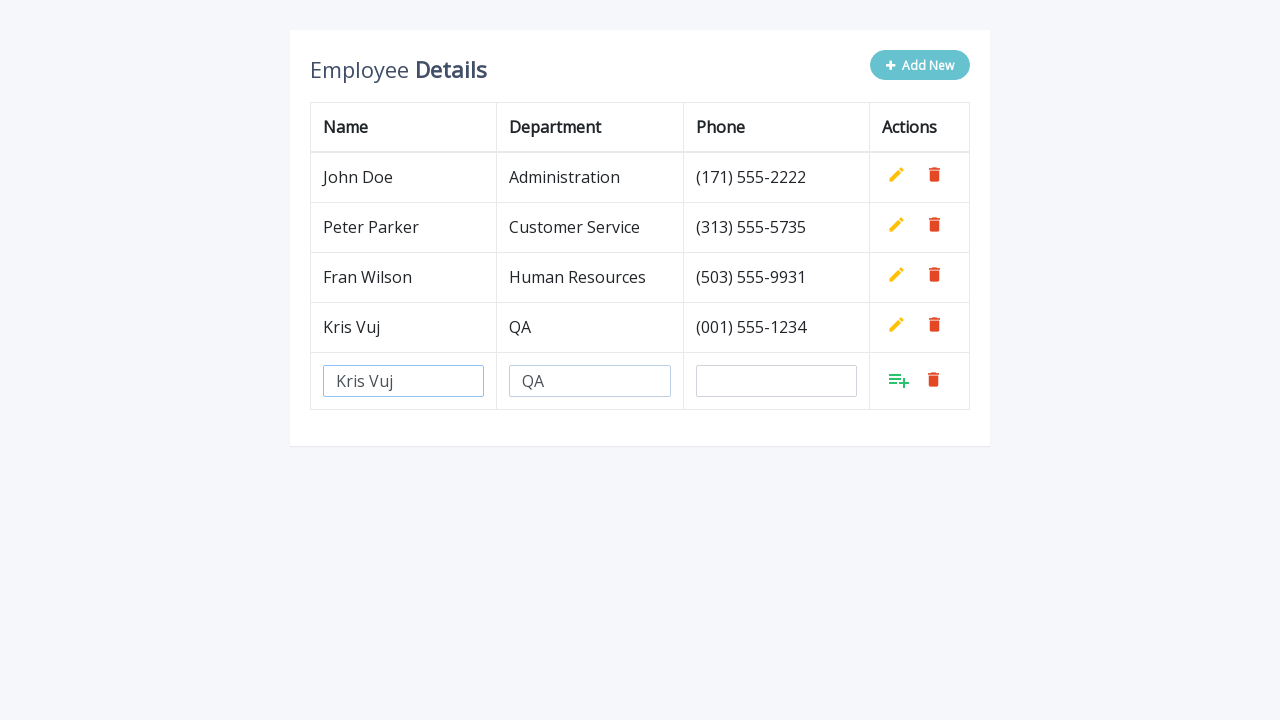

Filled phone field with '(001) 555-1234' for row 2 on //input[contains(@name, 'phone')]
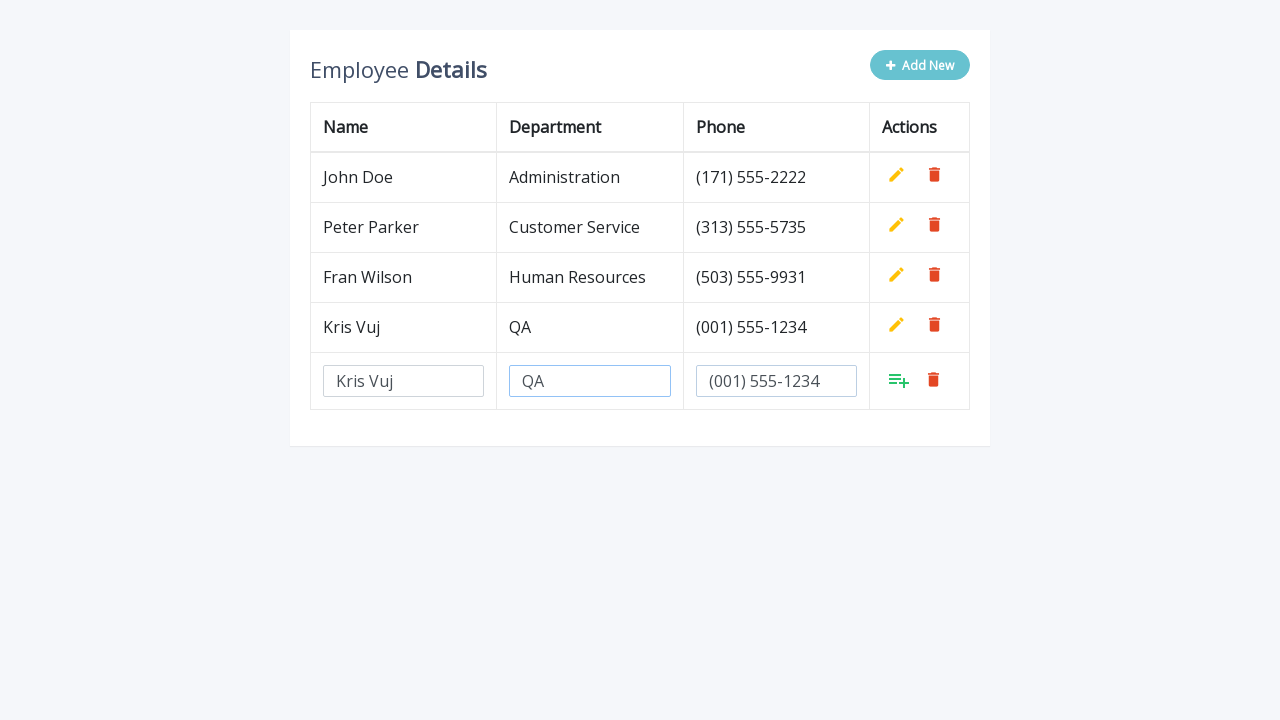

Clicked Add button to confirm row 2 at (899, 380) on xpath=//tr[last()]//a[@class='add']
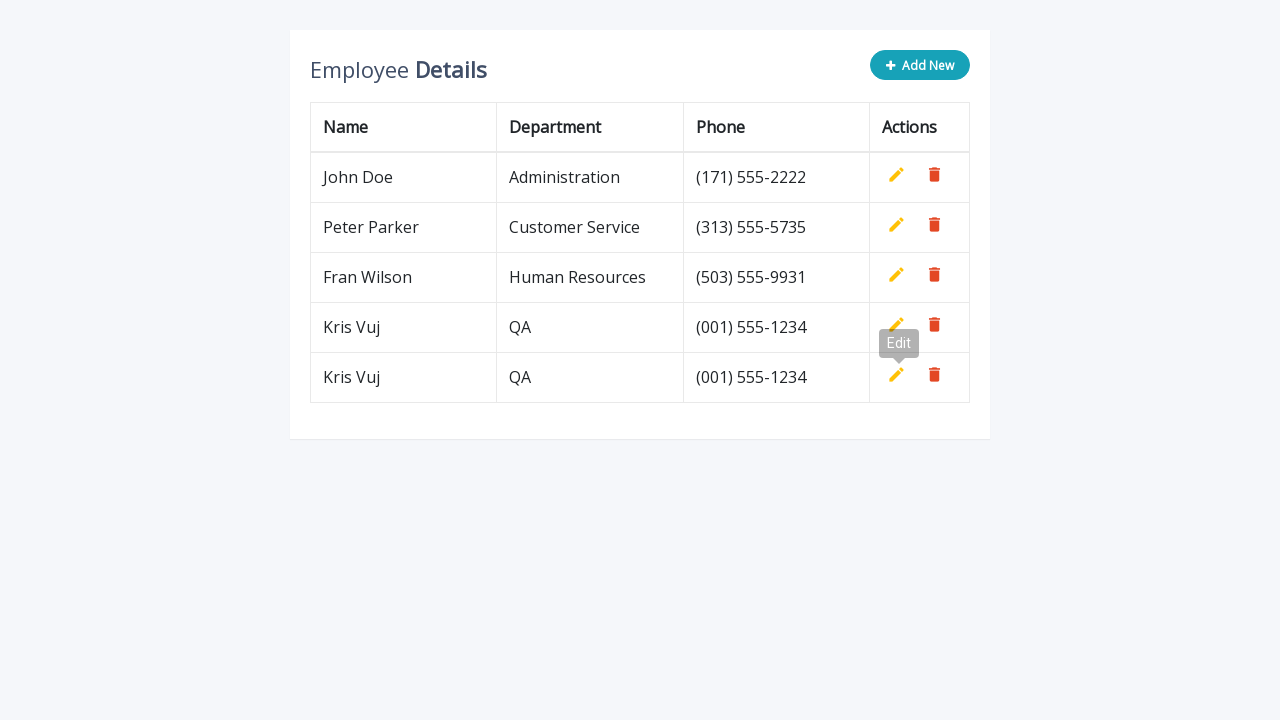

Clicked Add New button to create row 3 at (920, 65) on xpath=//div[@class='col-sm-4']/button
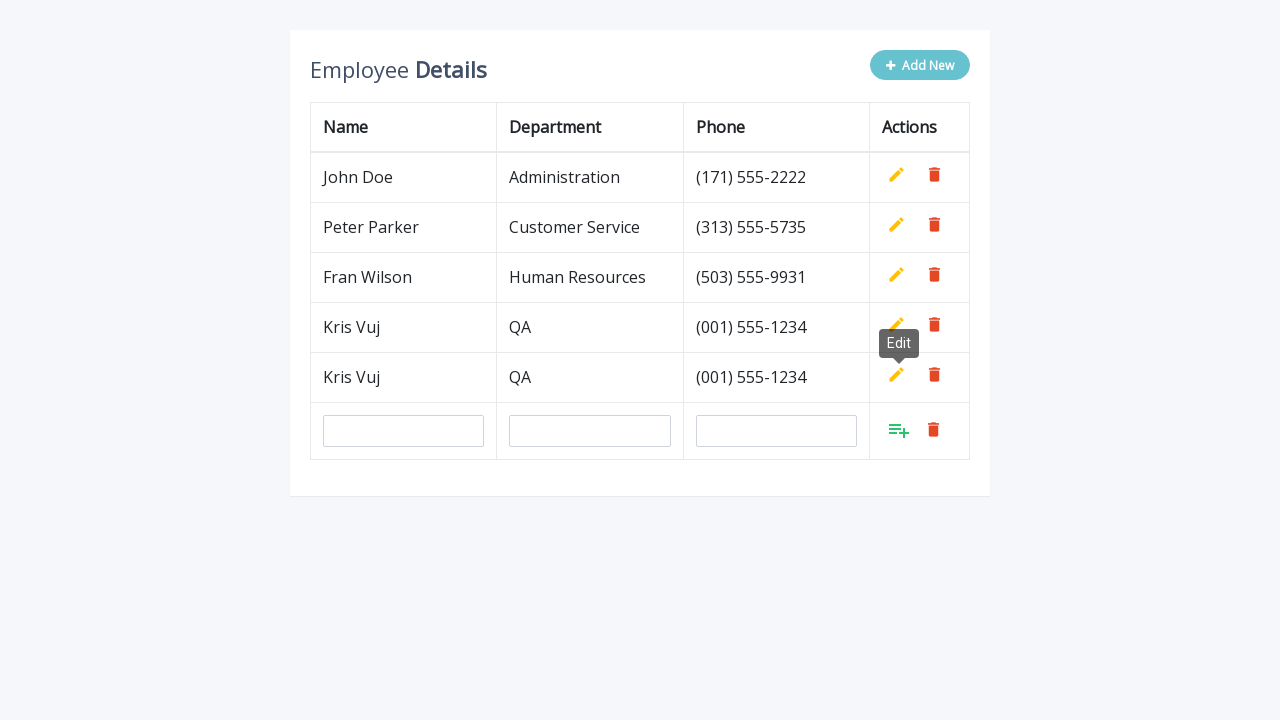

Filled name field with 'Kris Vuj' for row 3 on //input[last()][@id='name']
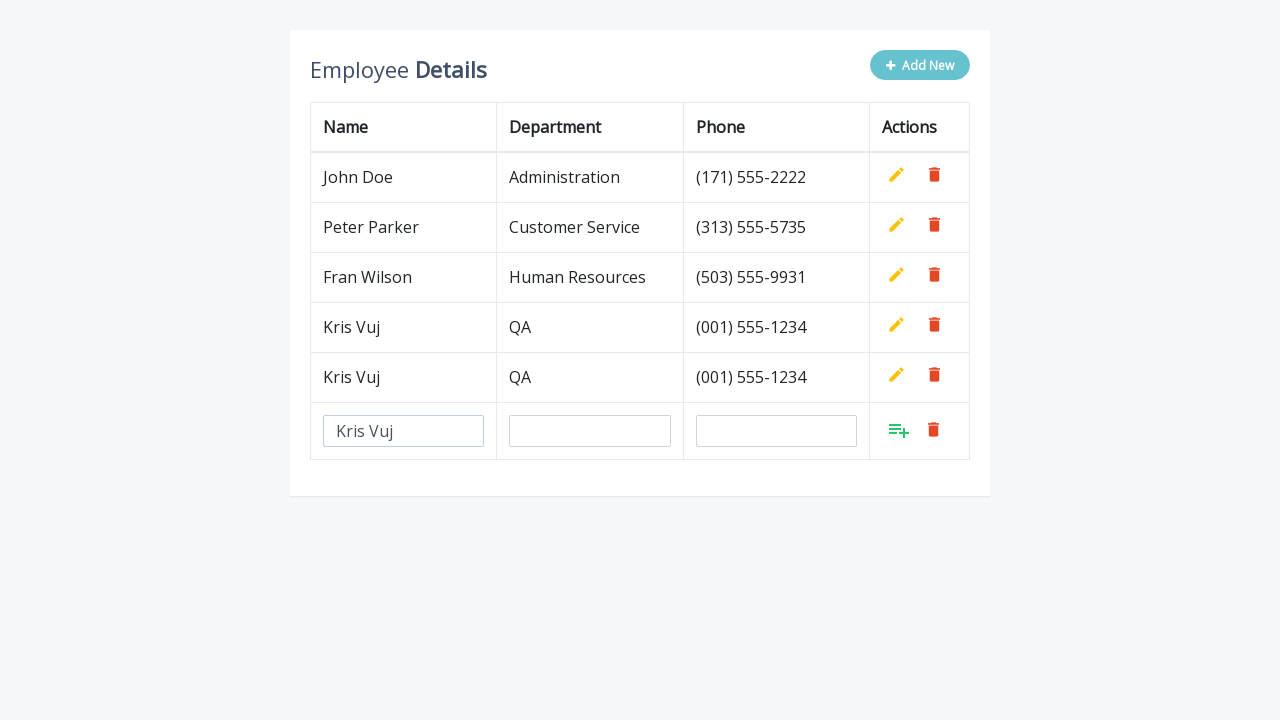

Filled department field with 'QA' for row 3 on //input[contains(@name, 'department')]
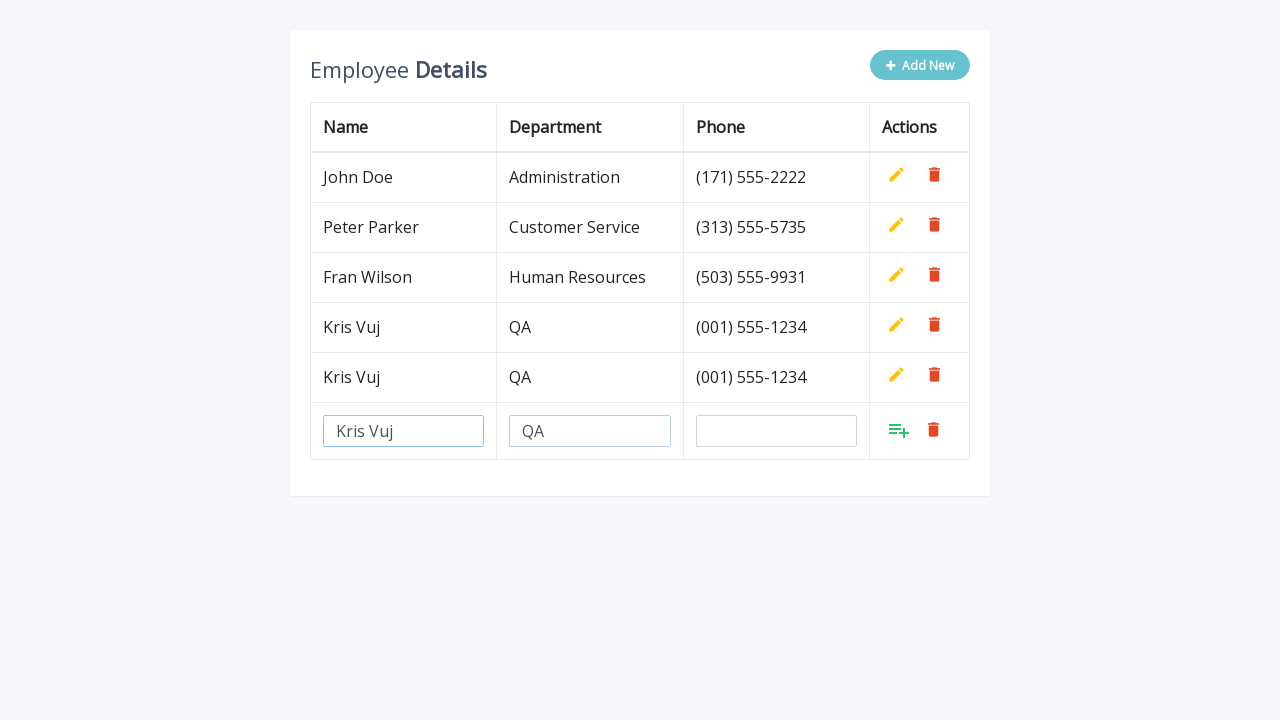

Filled phone field with '(001) 555-1234' for row 3 on //input[contains(@name, 'phone')]
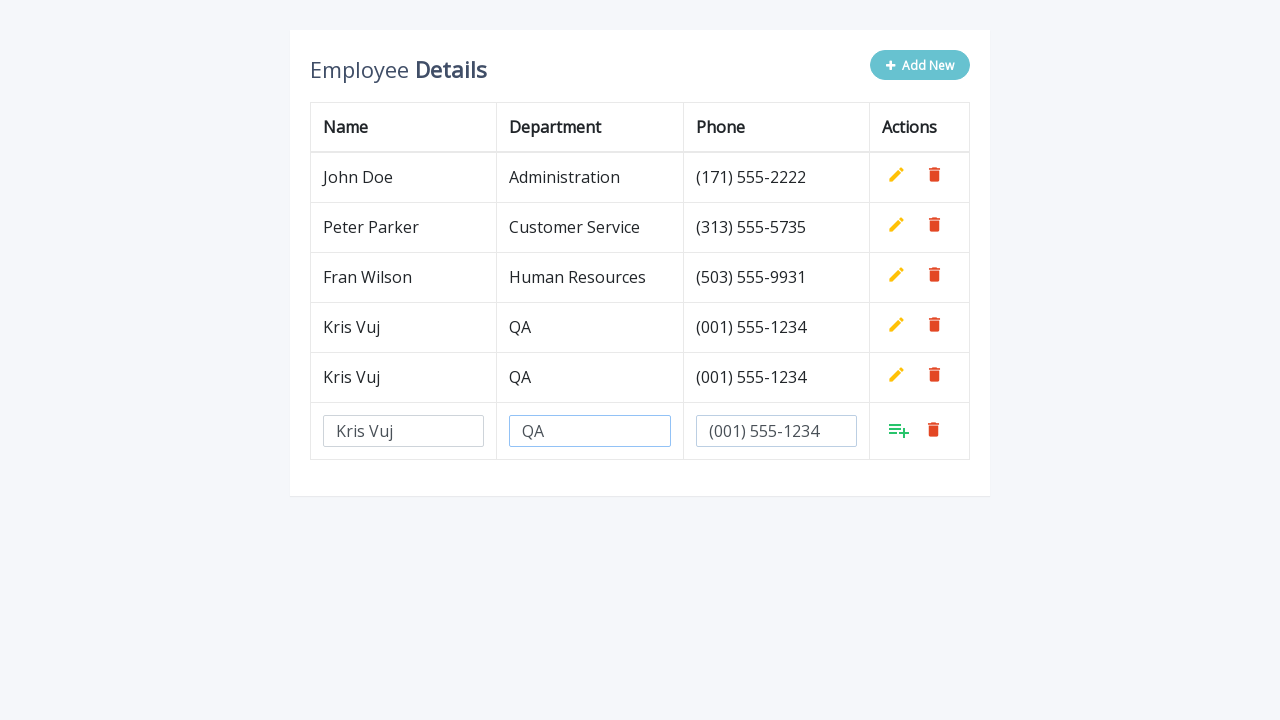

Clicked Add button to confirm row 3 at (899, 430) on xpath=//tr[last()]//a[@class='add']
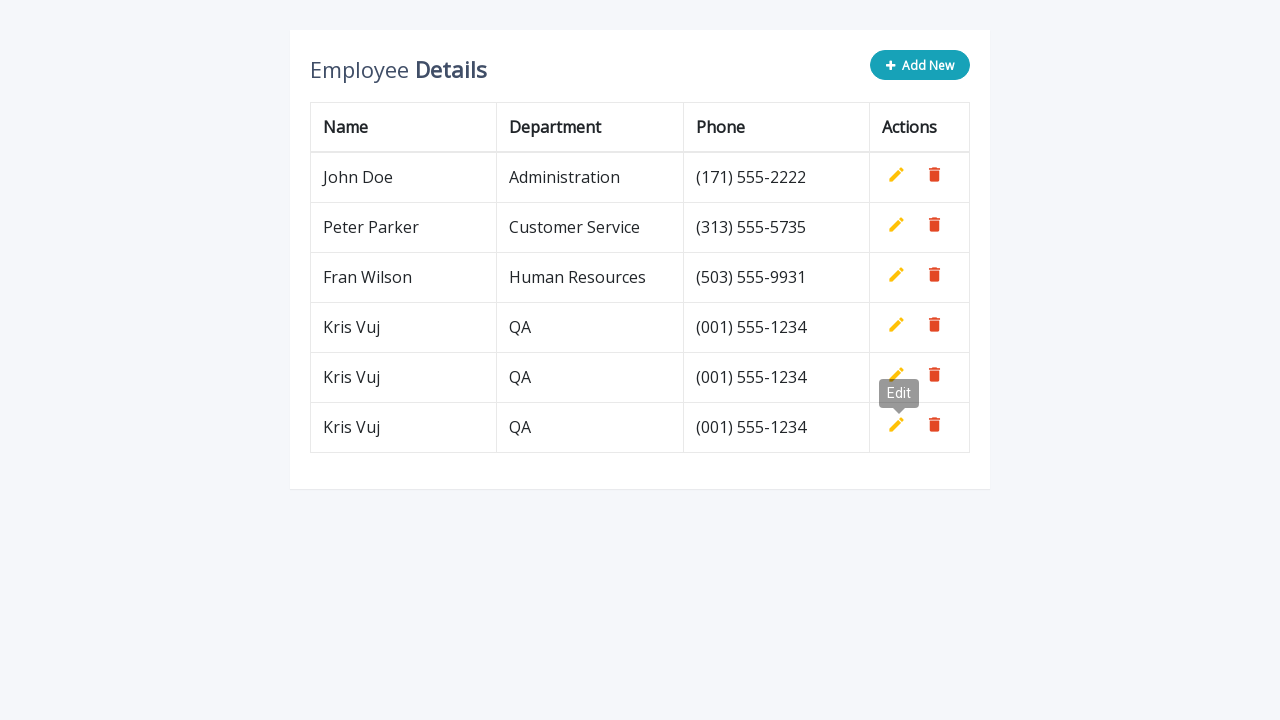

Clicked Add New button to create row 4 at (920, 65) on xpath=//div[@class='col-sm-4']/button
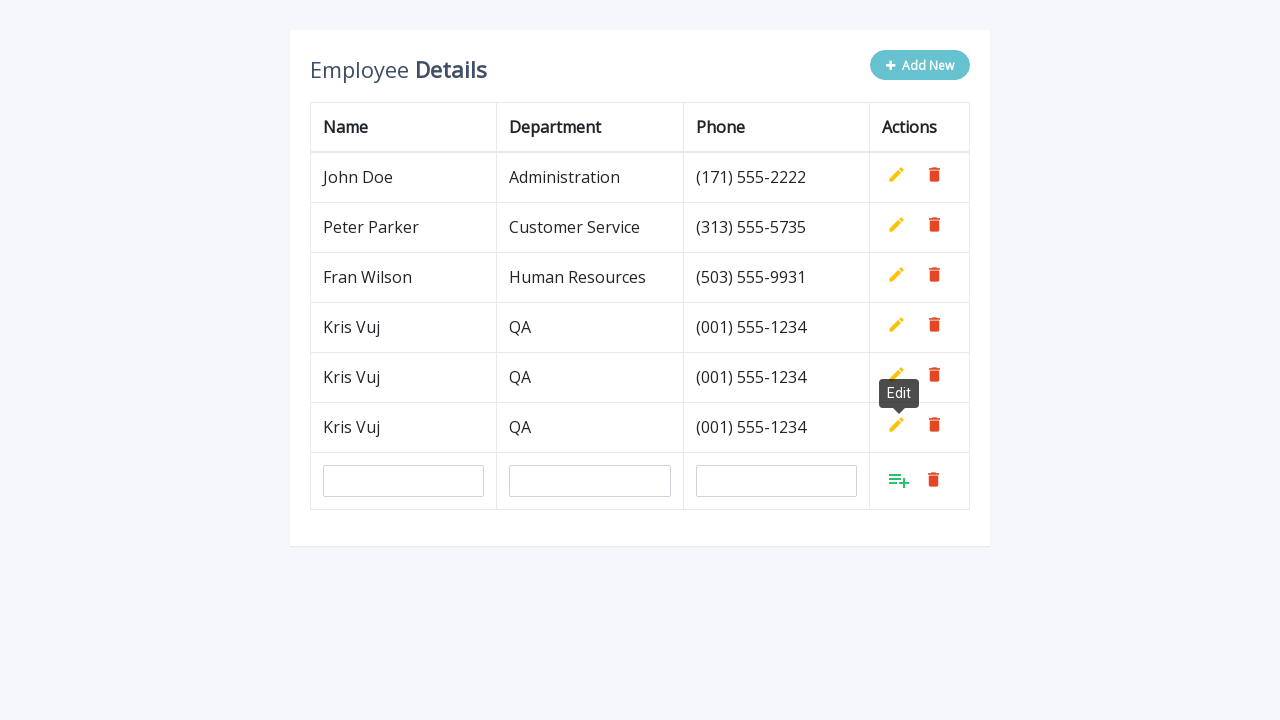

Filled name field with 'Kris Vuj' for row 4 on //input[last()][@id='name']
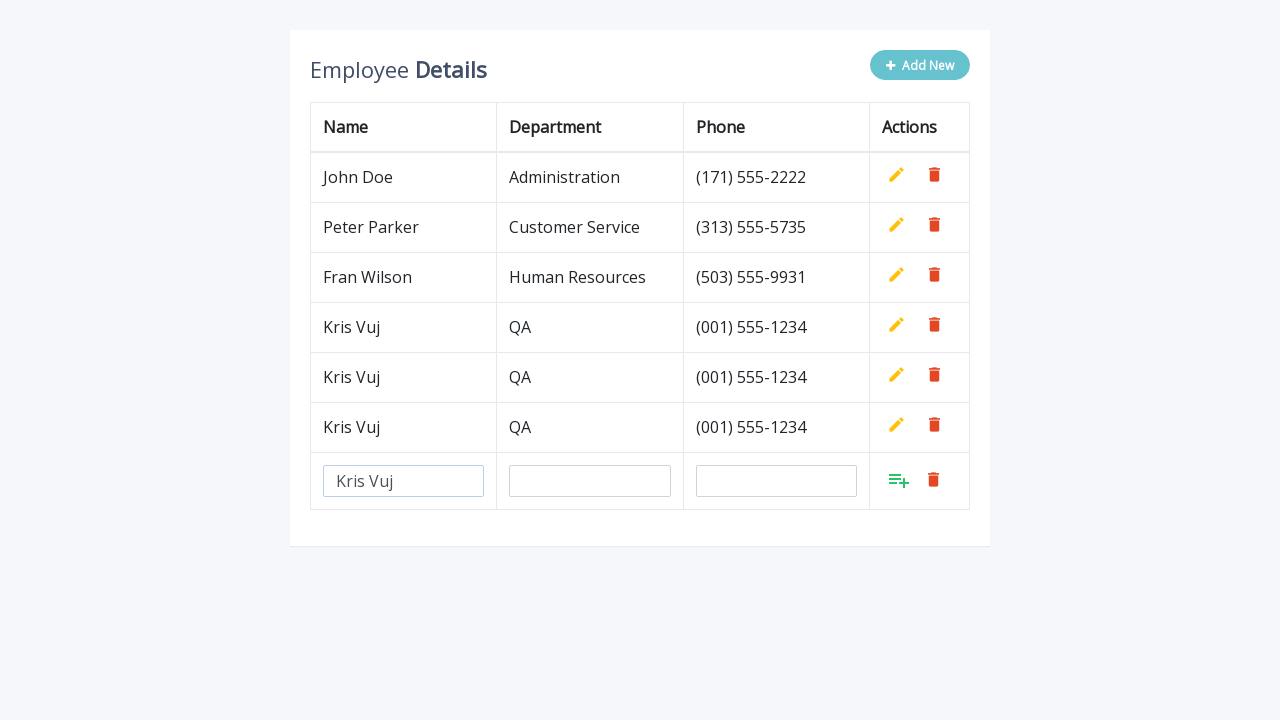

Filled department field with 'QA' for row 4 on //input[contains(@name, 'department')]
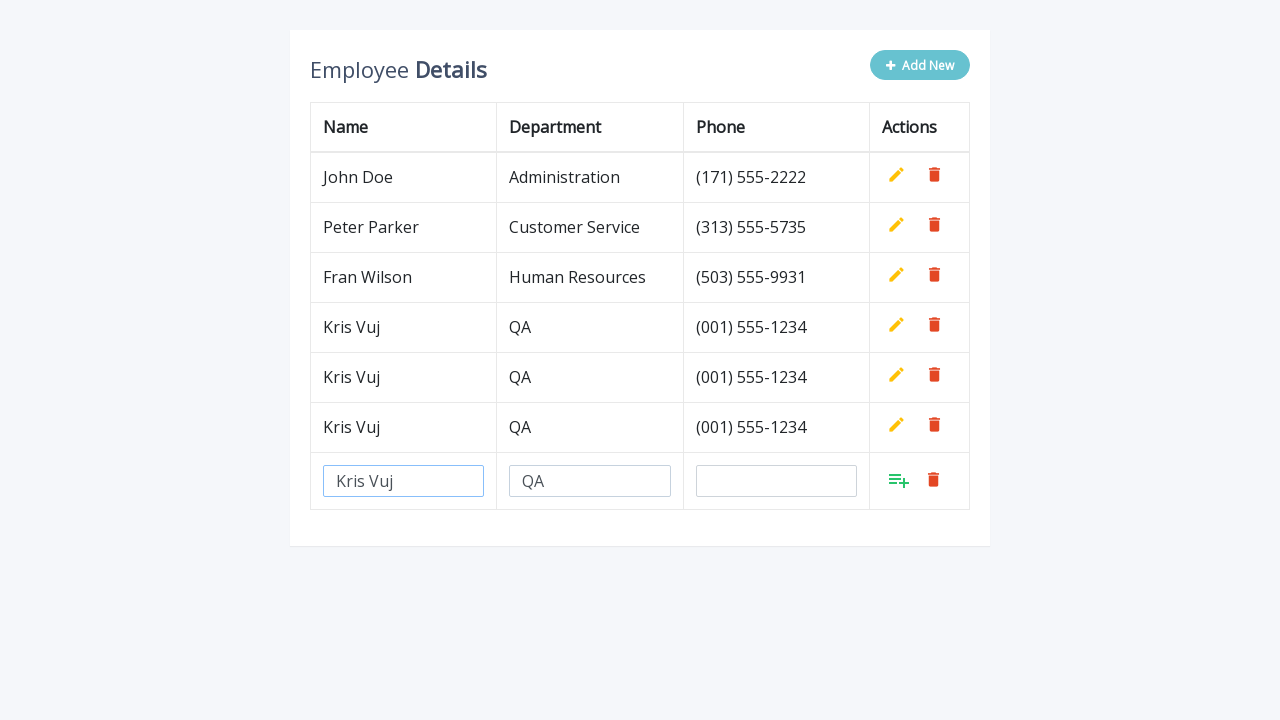

Filled phone field with '(001) 555-1234' for row 4 on //input[contains(@name, 'phone')]
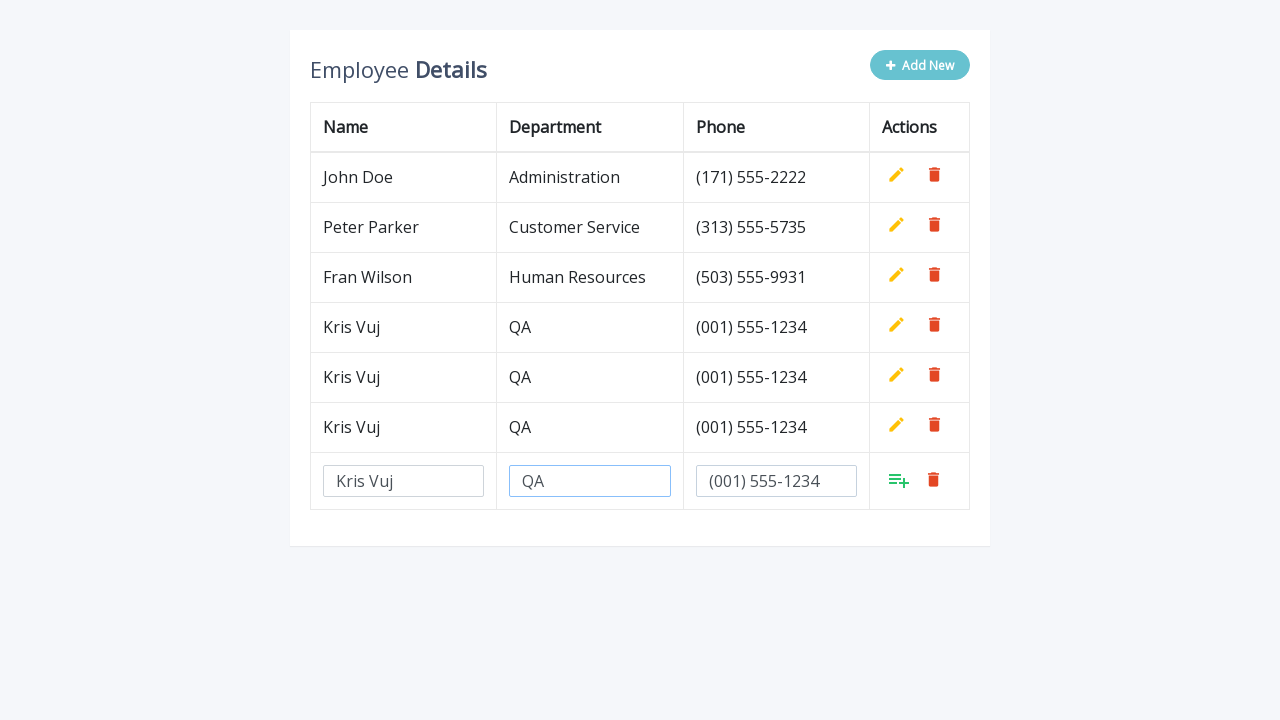

Clicked Add button to confirm row 4 at (899, 480) on xpath=//tr[last()]//a[@class='add']
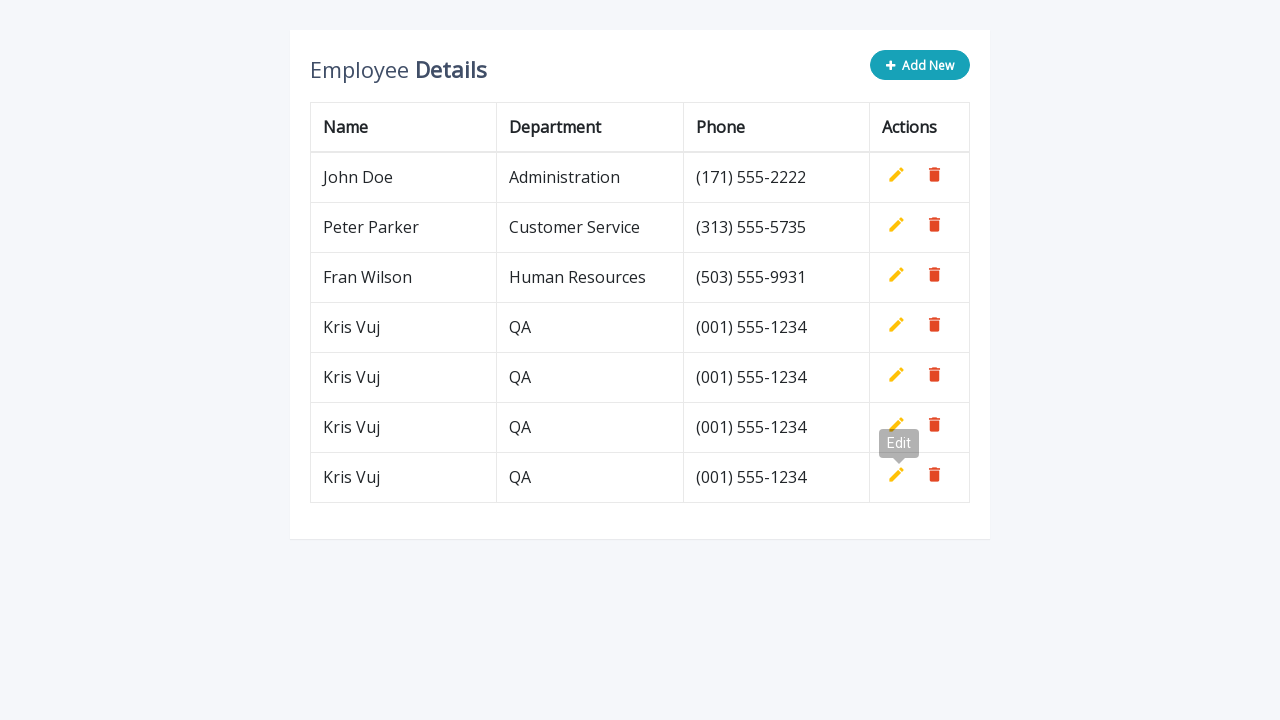

Clicked Add New button to create row 5 at (920, 65) on xpath=//div[@class='col-sm-4']/button
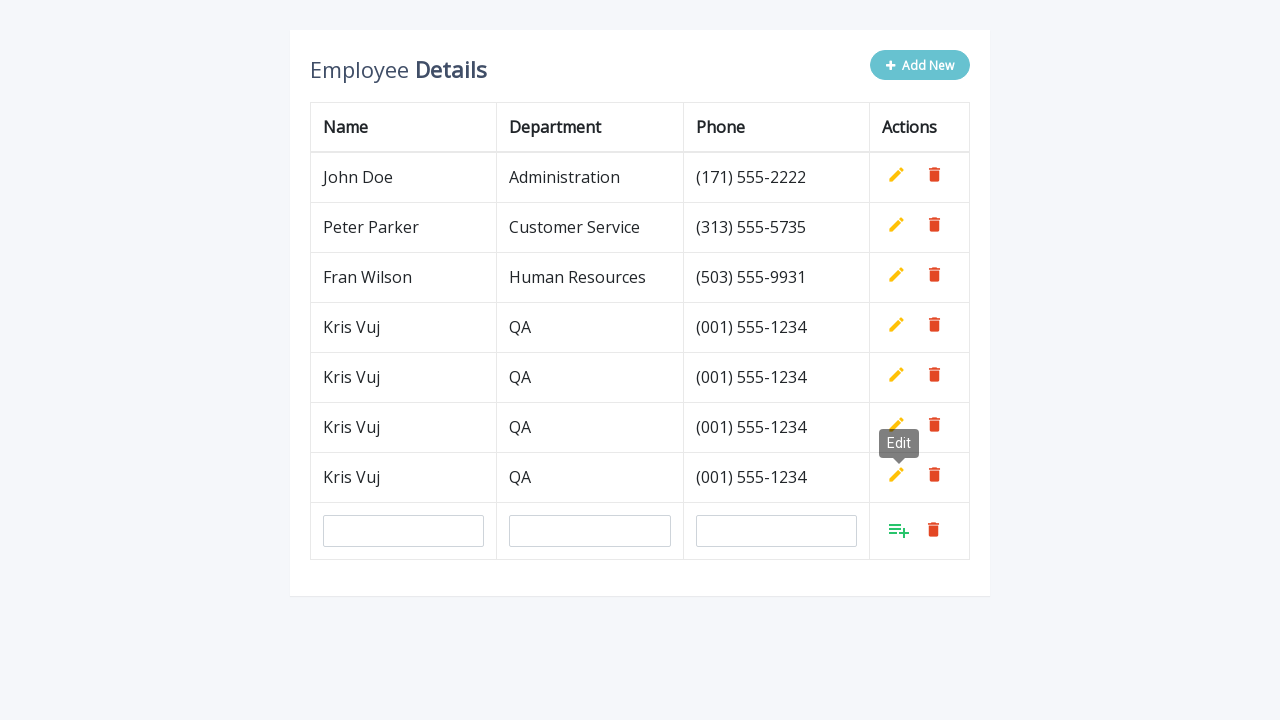

Filled name field with 'Kris Vuj' for row 5 on //input[last()][@id='name']
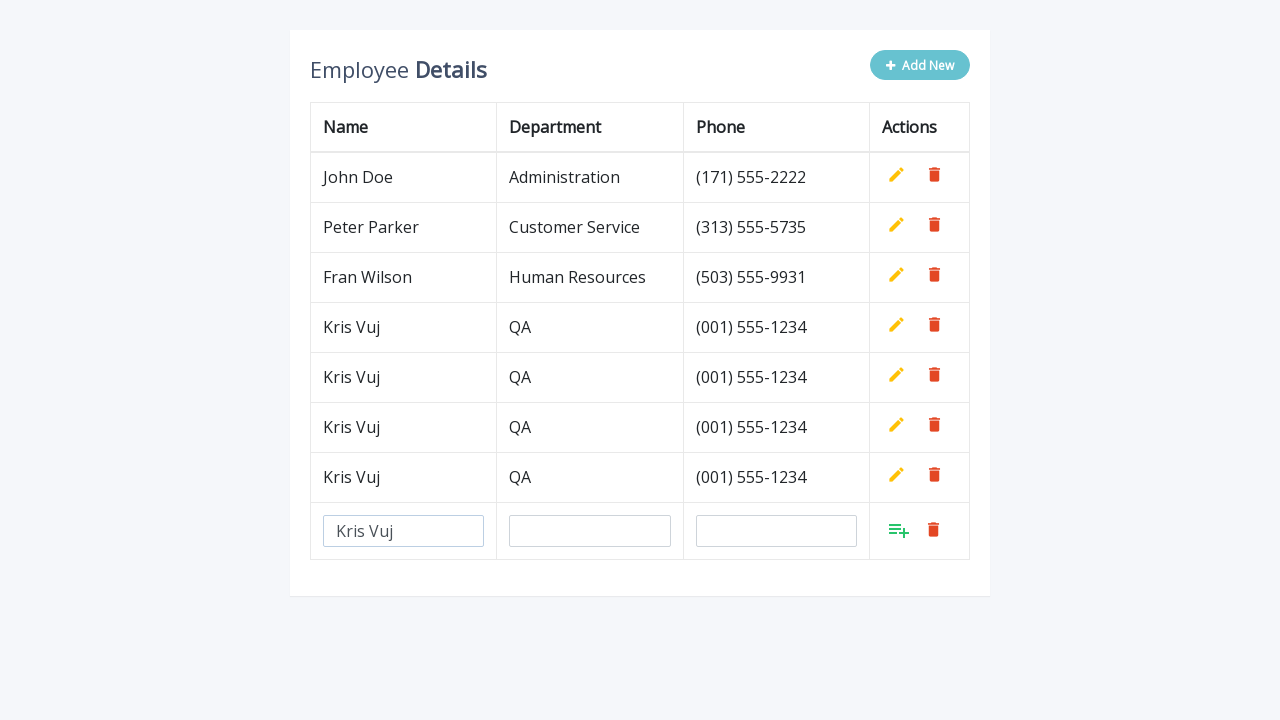

Filled department field with 'QA' for row 5 on //input[contains(@name, 'department')]
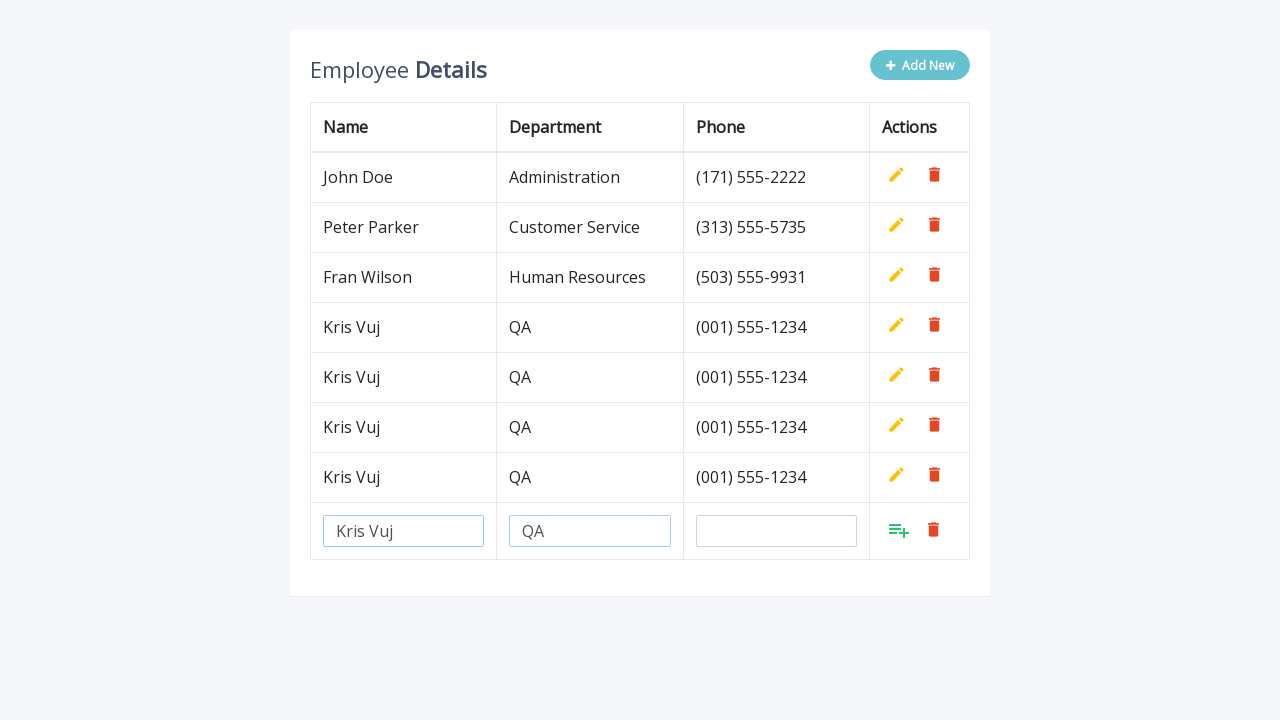

Filled phone field with '(001) 555-1234' for row 5 on //input[contains(@name, 'phone')]
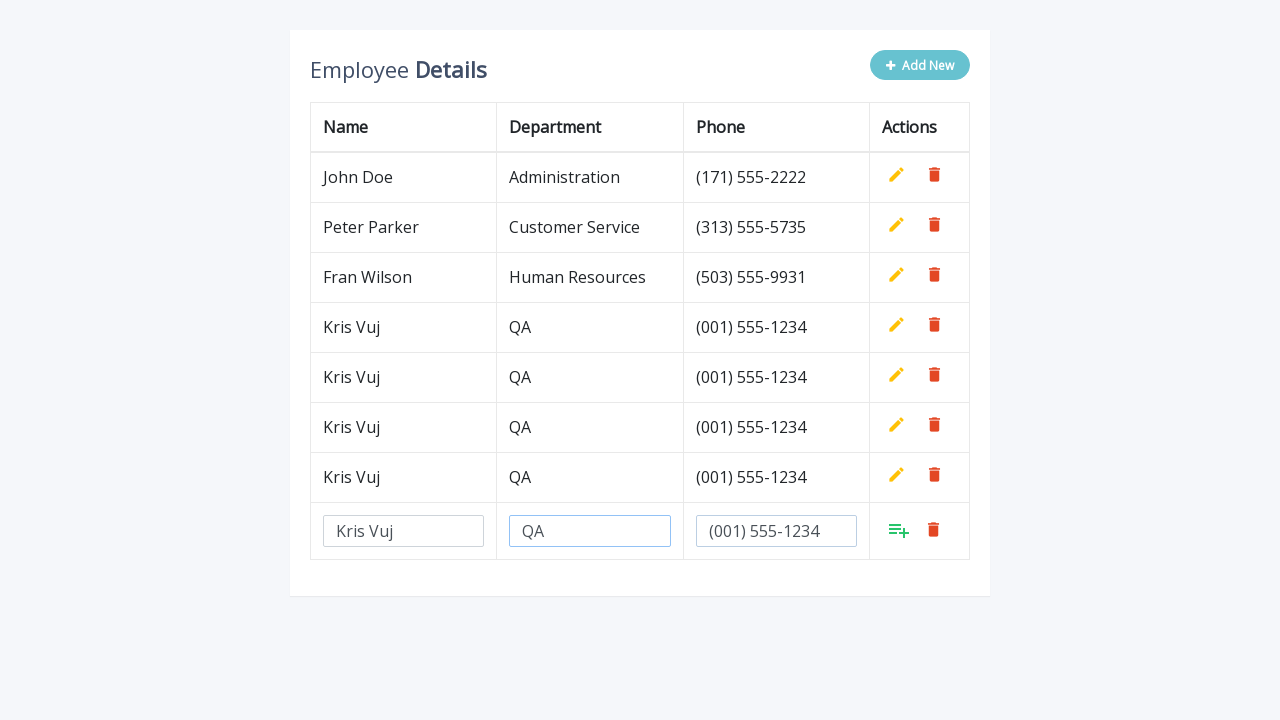

Clicked Add button to confirm row 5 at (899, 530) on xpath=//tr[last()]//a[@class='add']
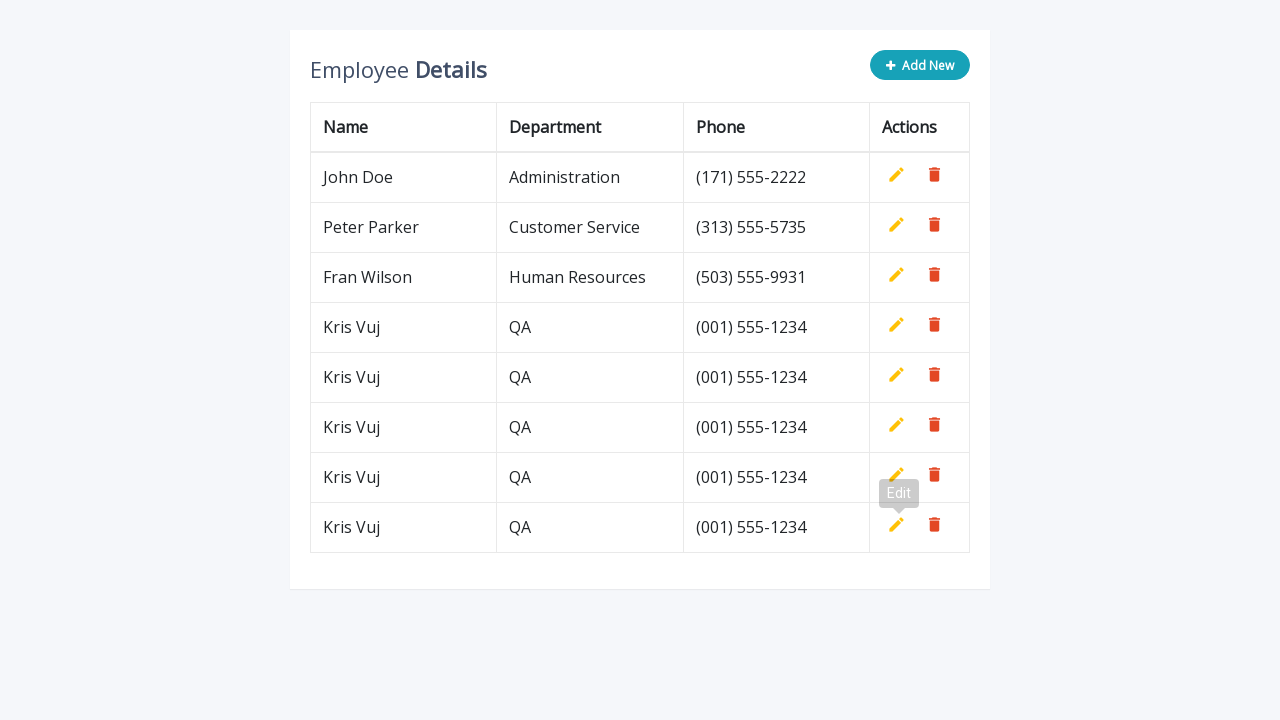

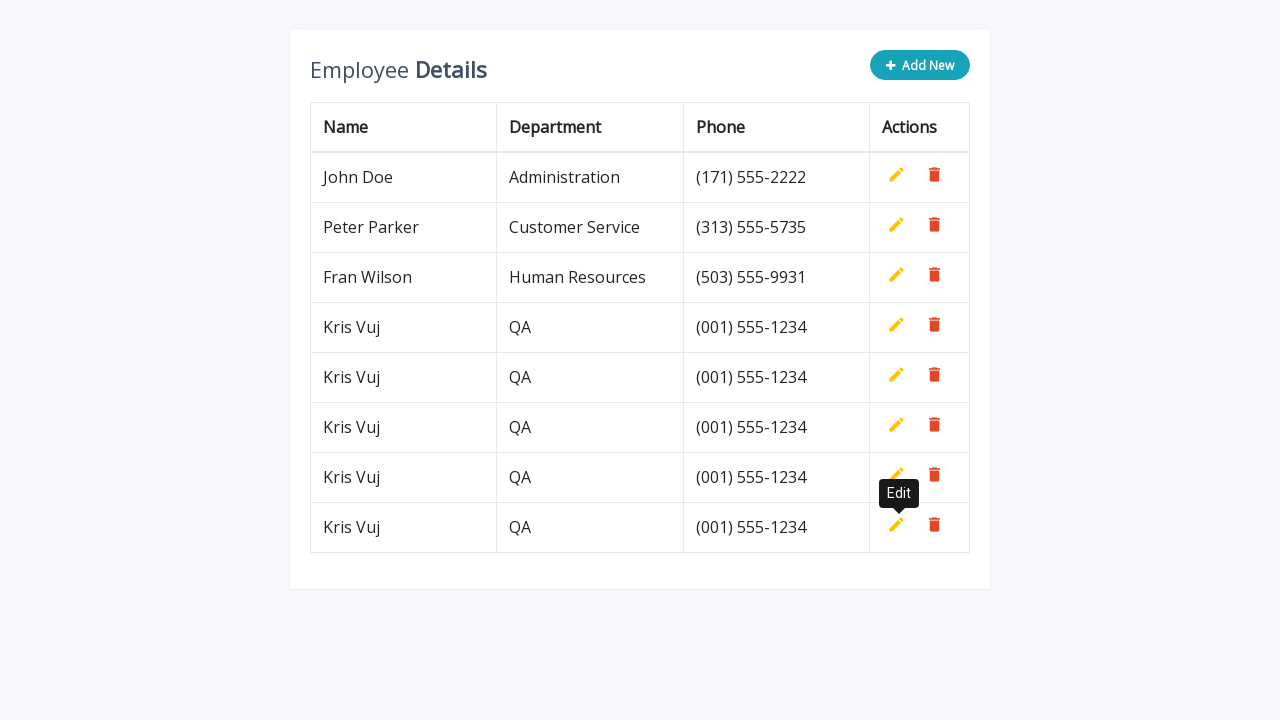